Navigates to YouTube homepage and verifies that anchor/link elements are present on the page

Starting URL: https://www.youtube.com

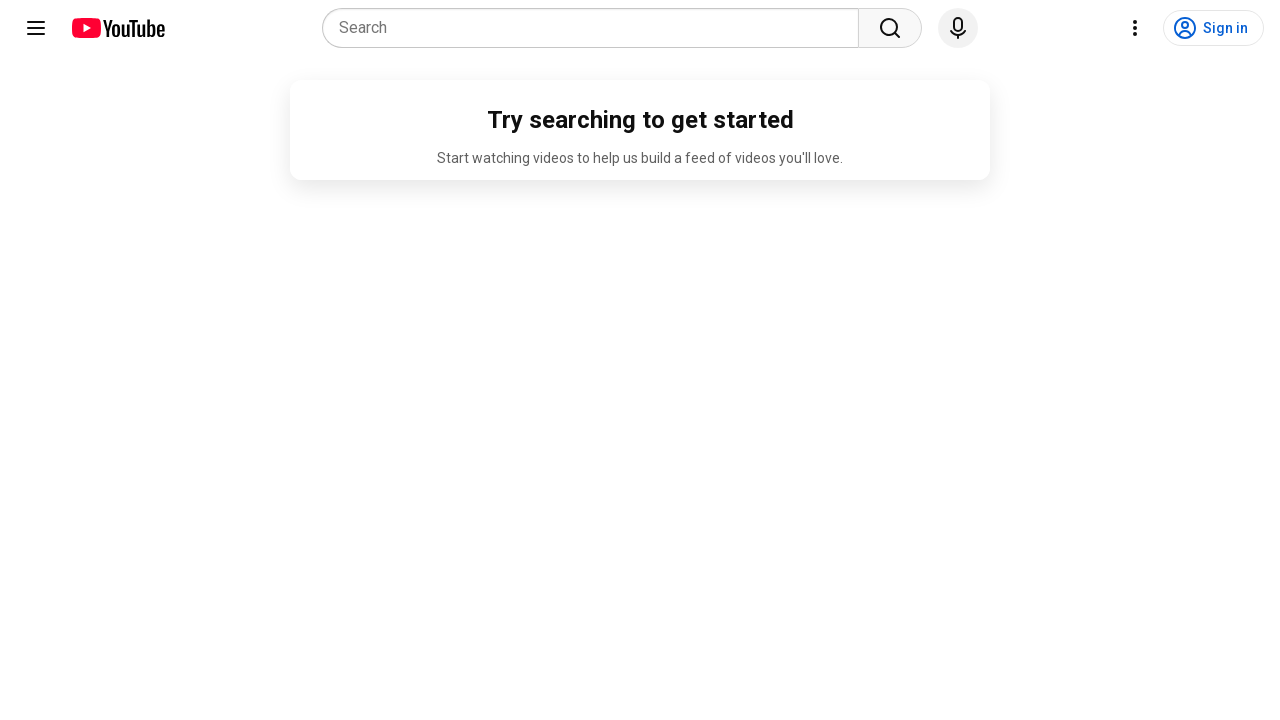

Navigated to YouTube homepage
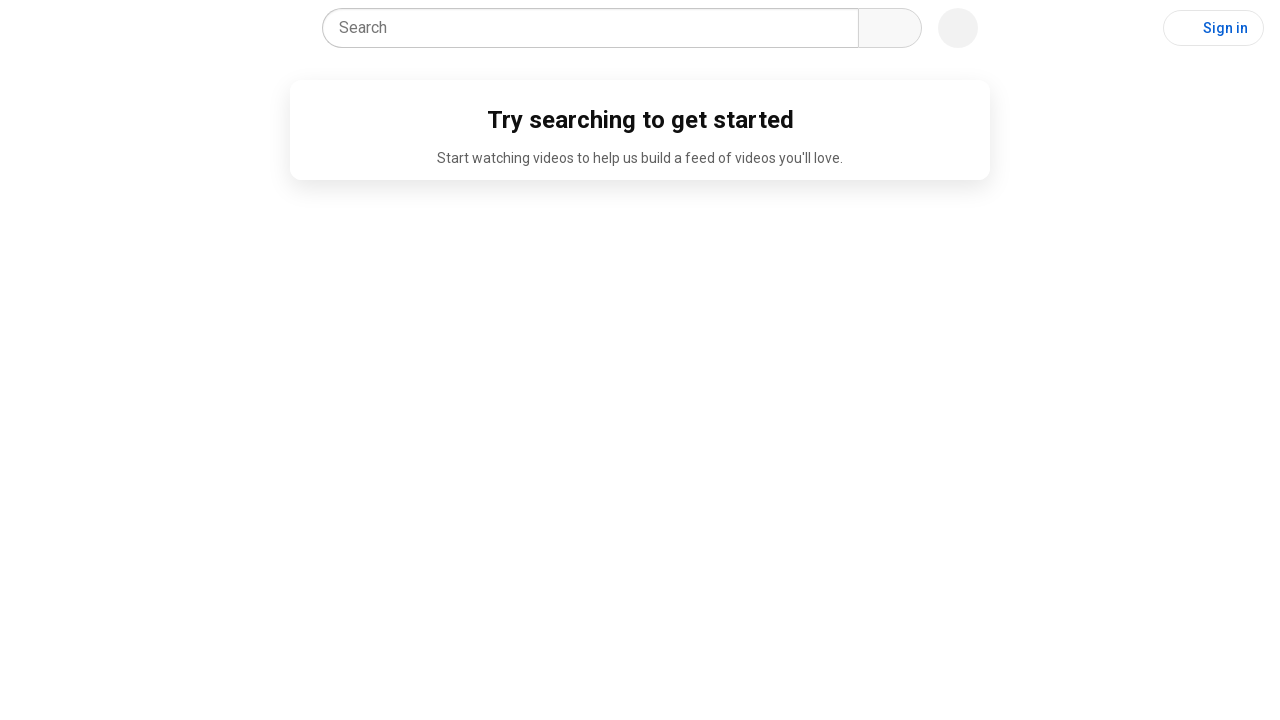

Waited for anchor elements to load
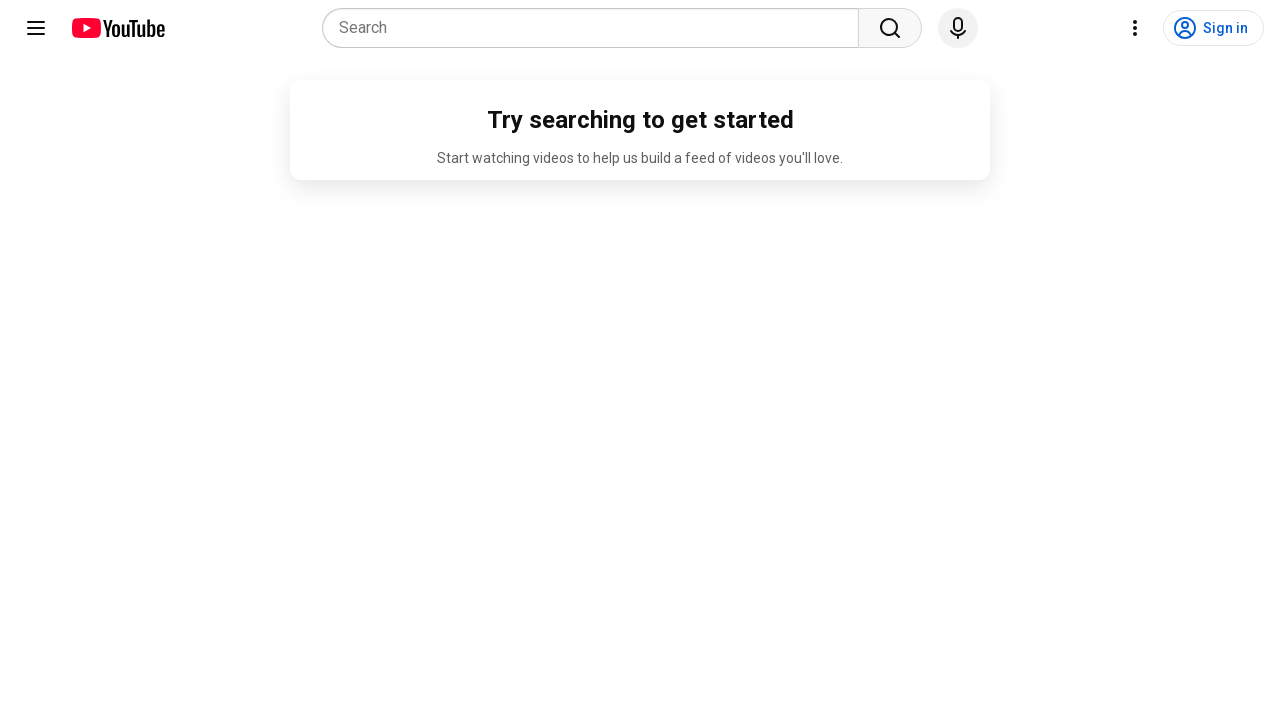

Located all anchor elements on the page
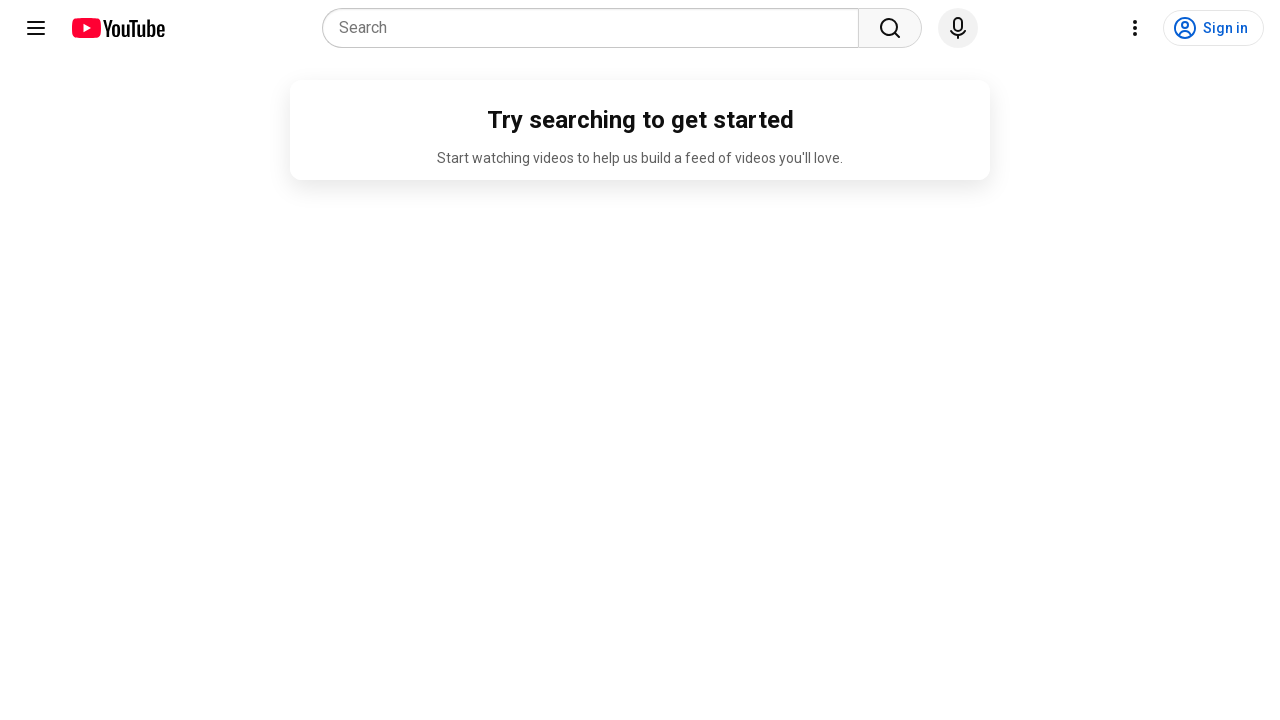

Verified that 21 anchor elements are present on YouTube homepage
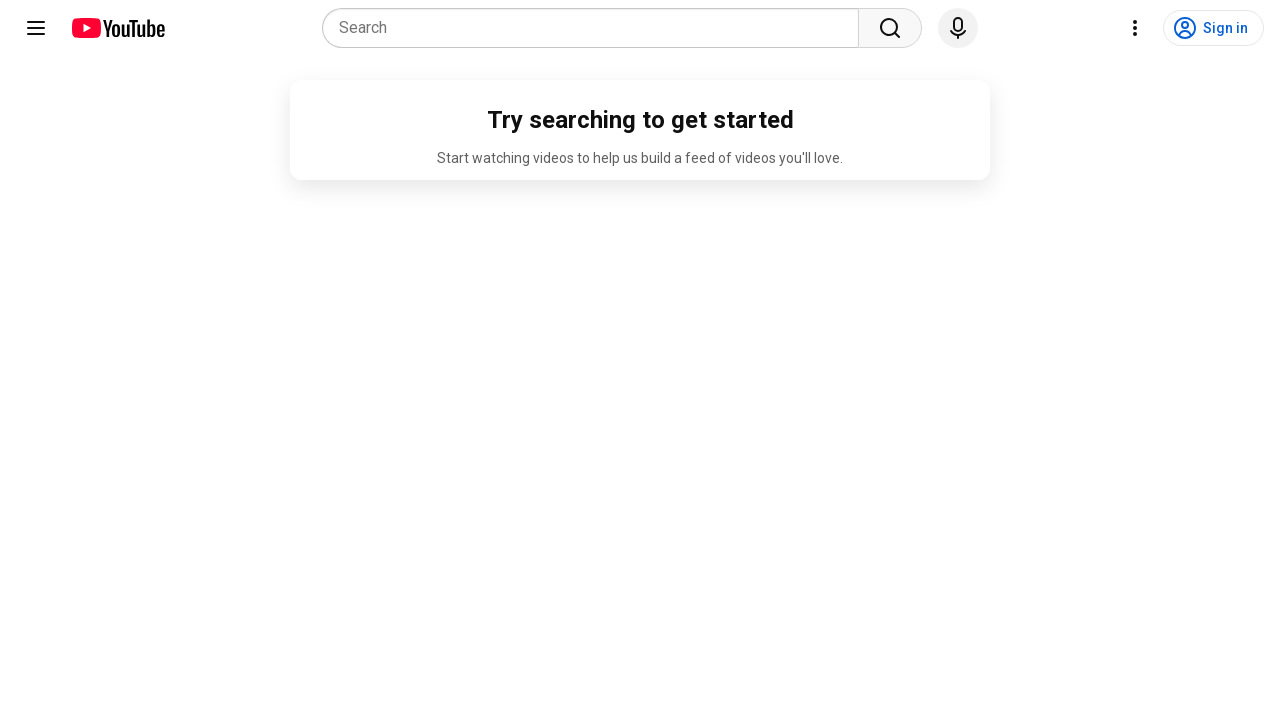

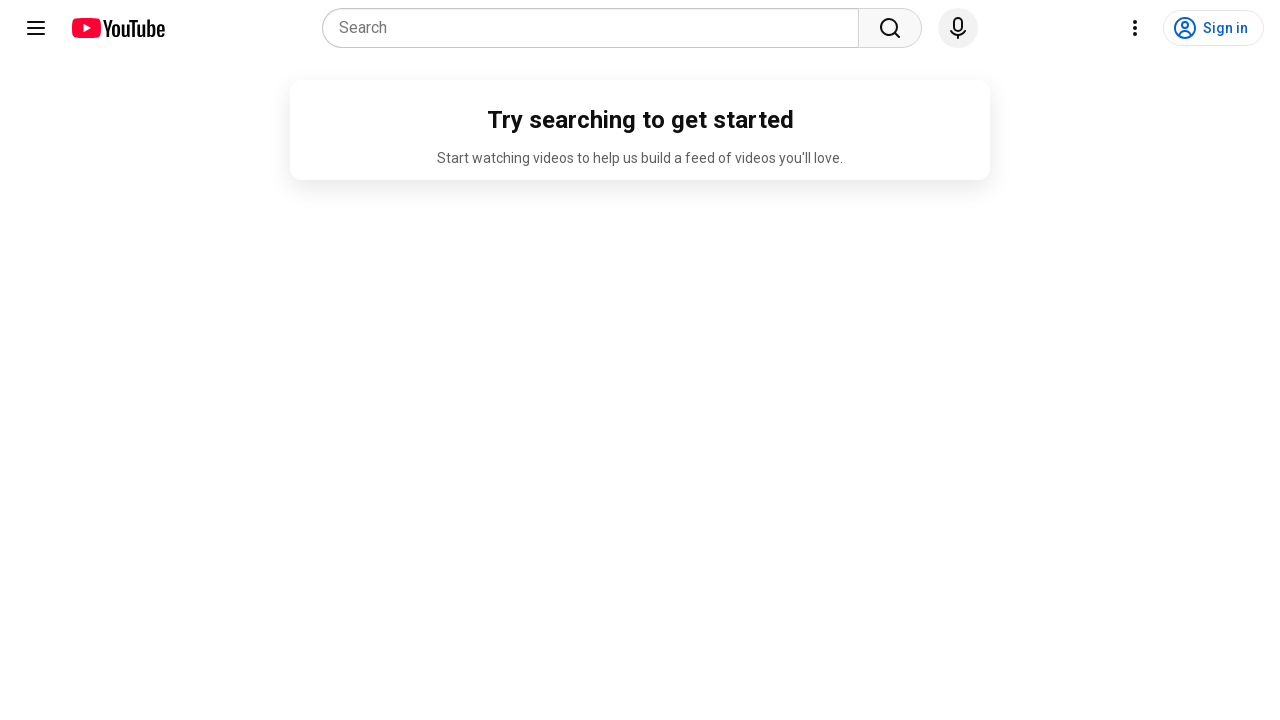